Tests handling of a timed JavaScript alert that appears after a delay by clicking a timer button and waiting for the alert to appear.

Starting URL: https://demoqa.com/alerts

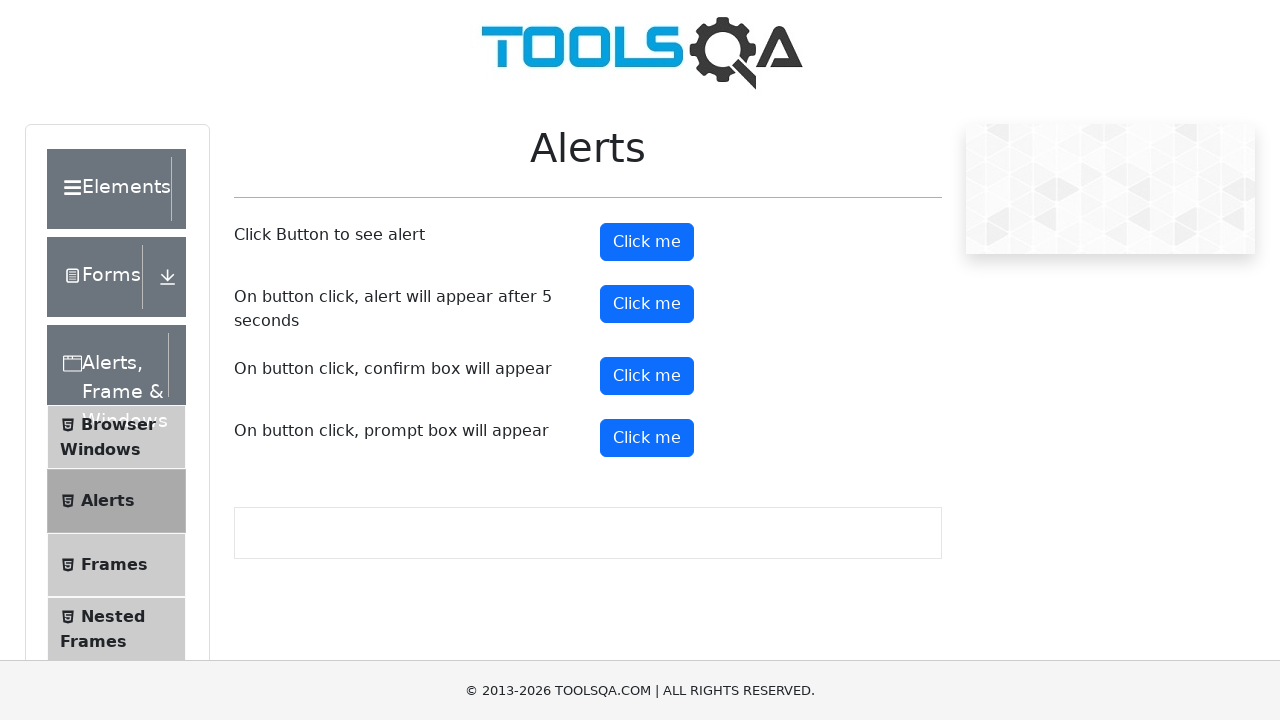

Set up dialog handler for timed alert
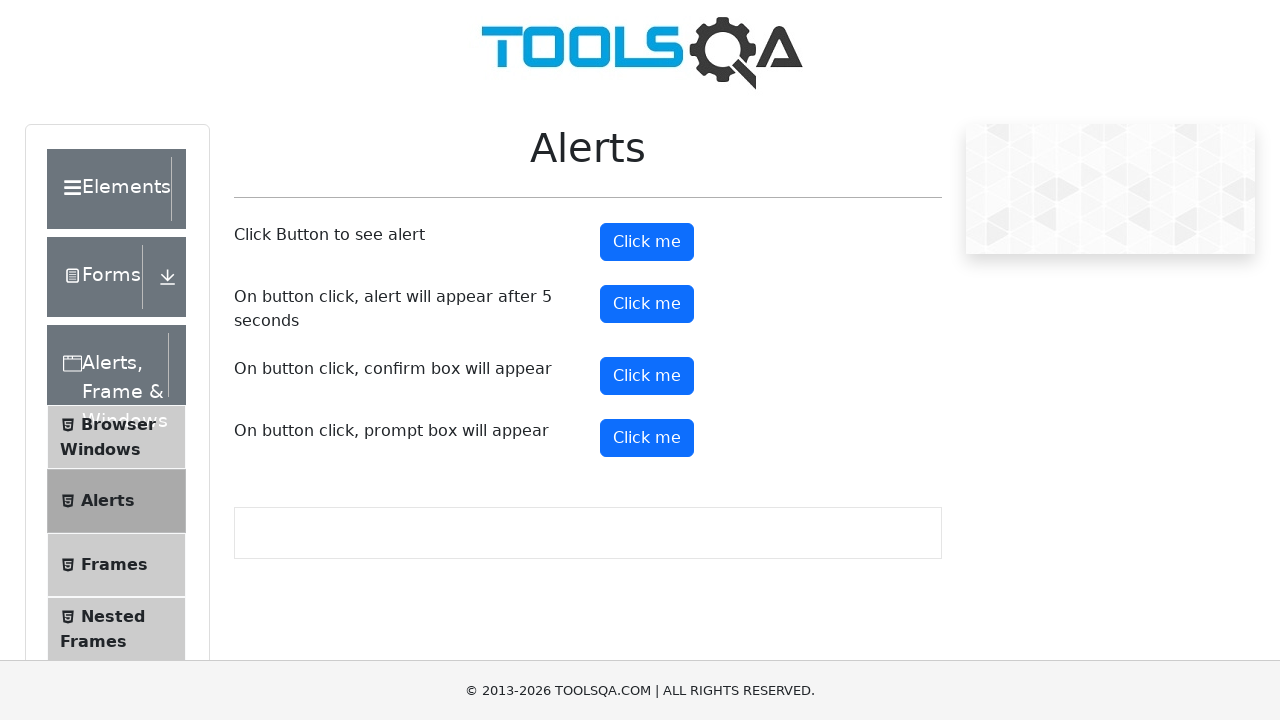

Located the timer alert button
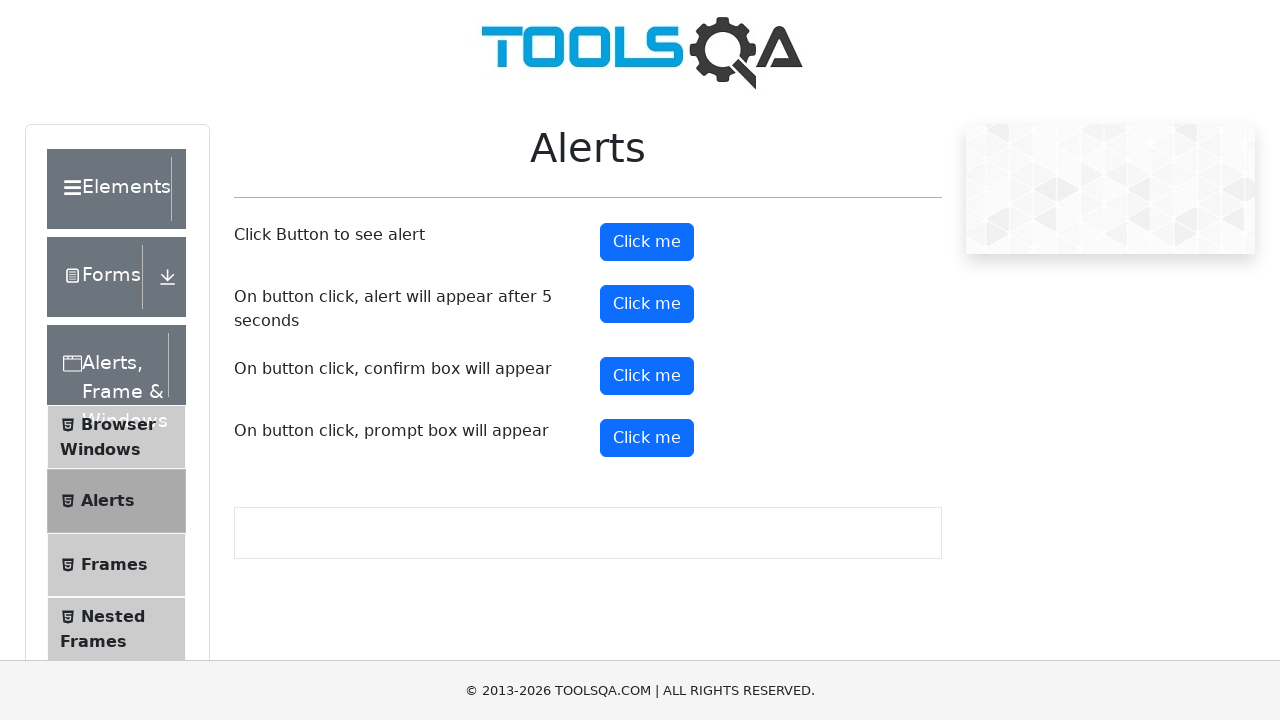

Scrolled timer alert button into view
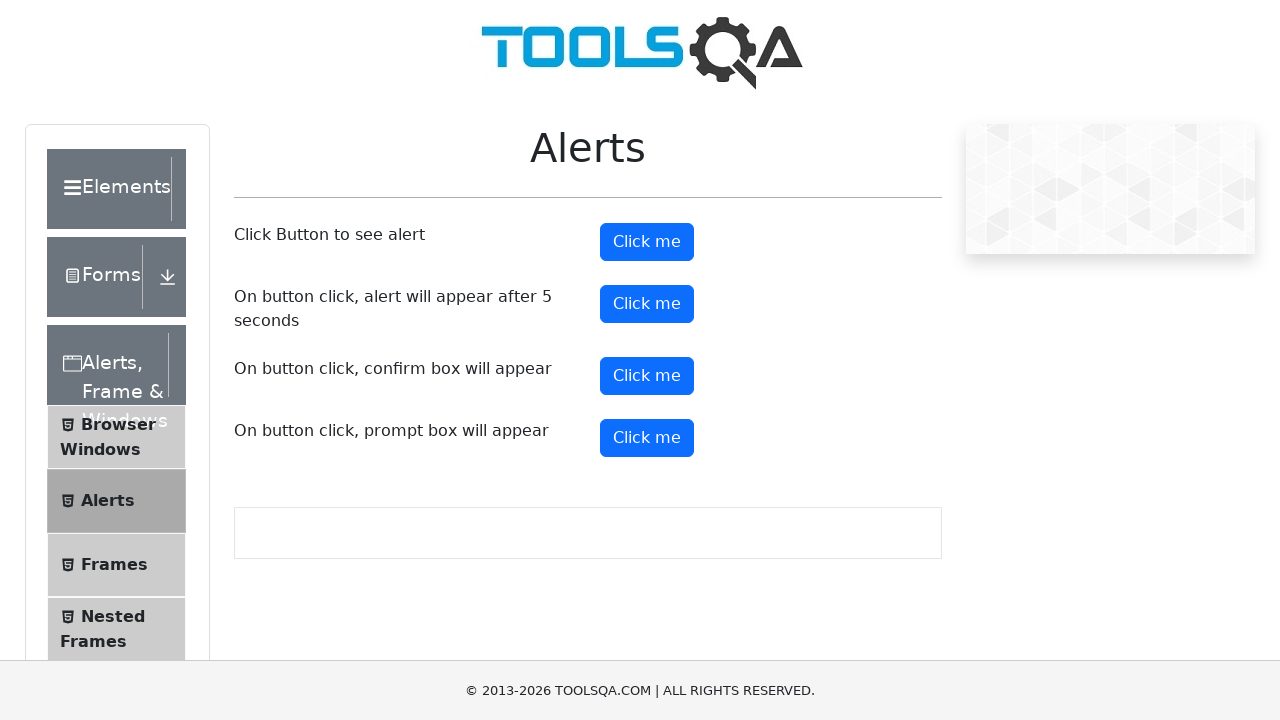

Clicked the timer alert button at (647, 304) on #timerAlertButton
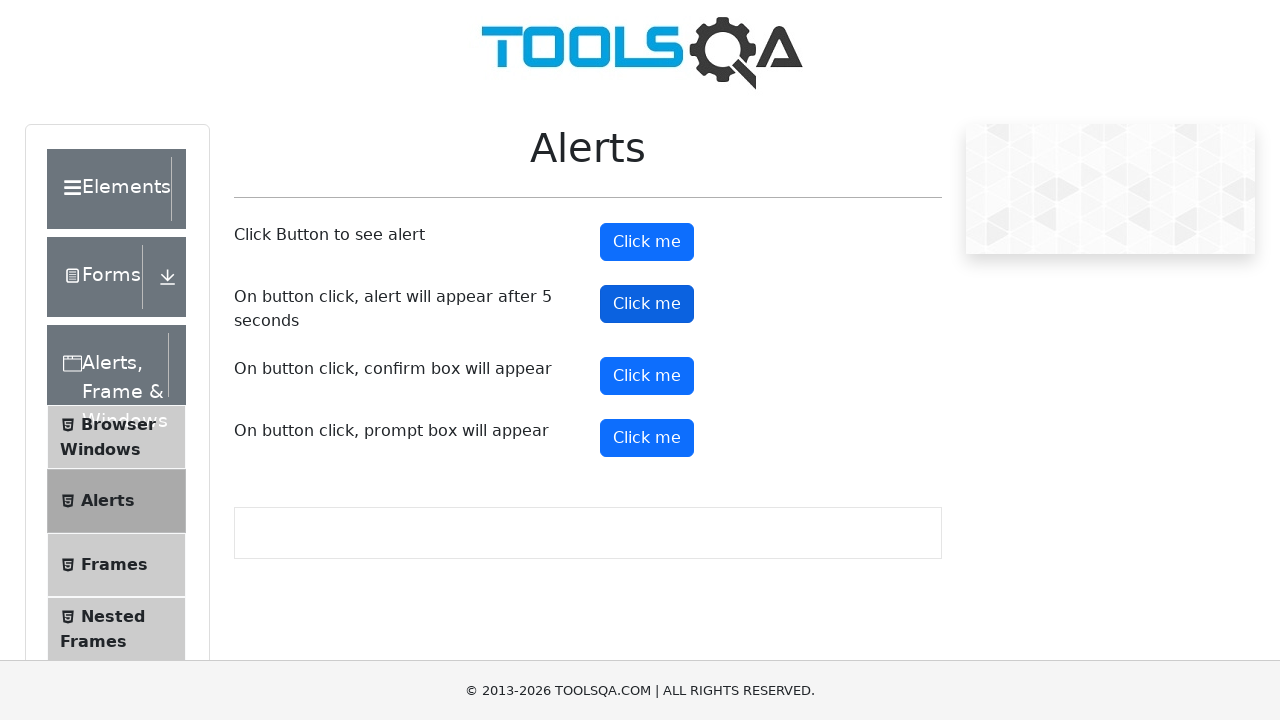

Waited for timed alert to appear and be handled
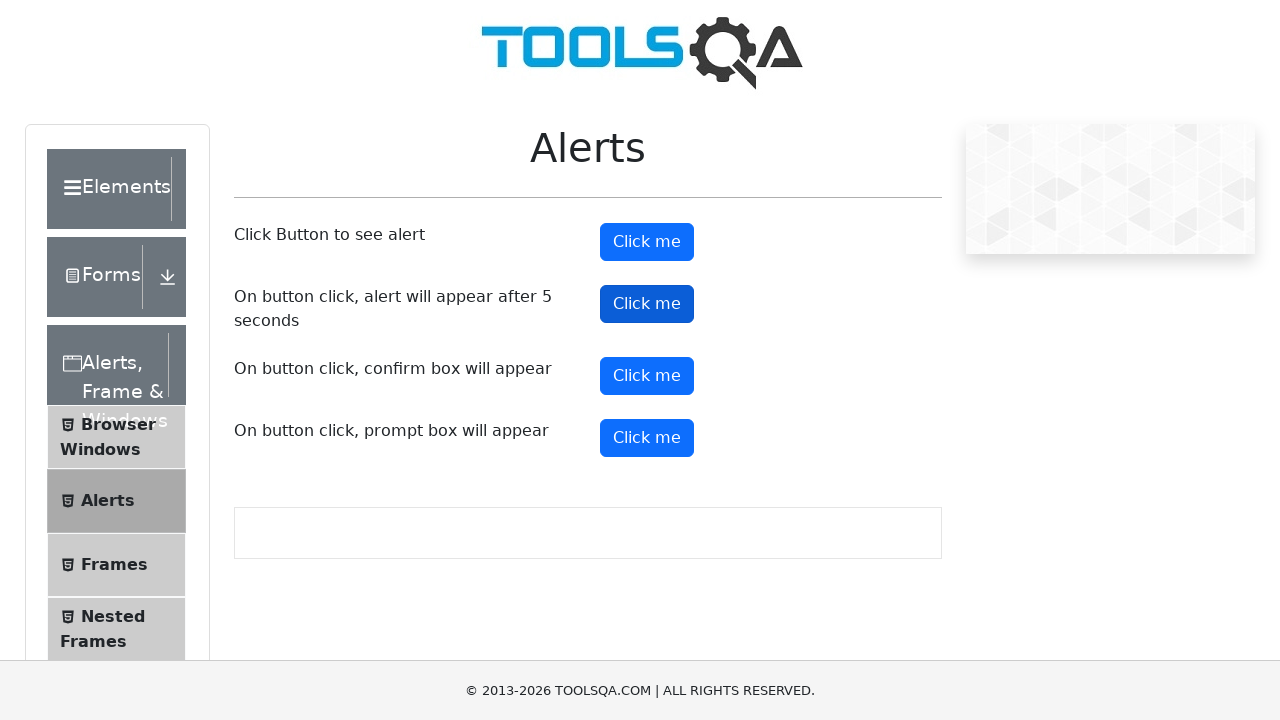

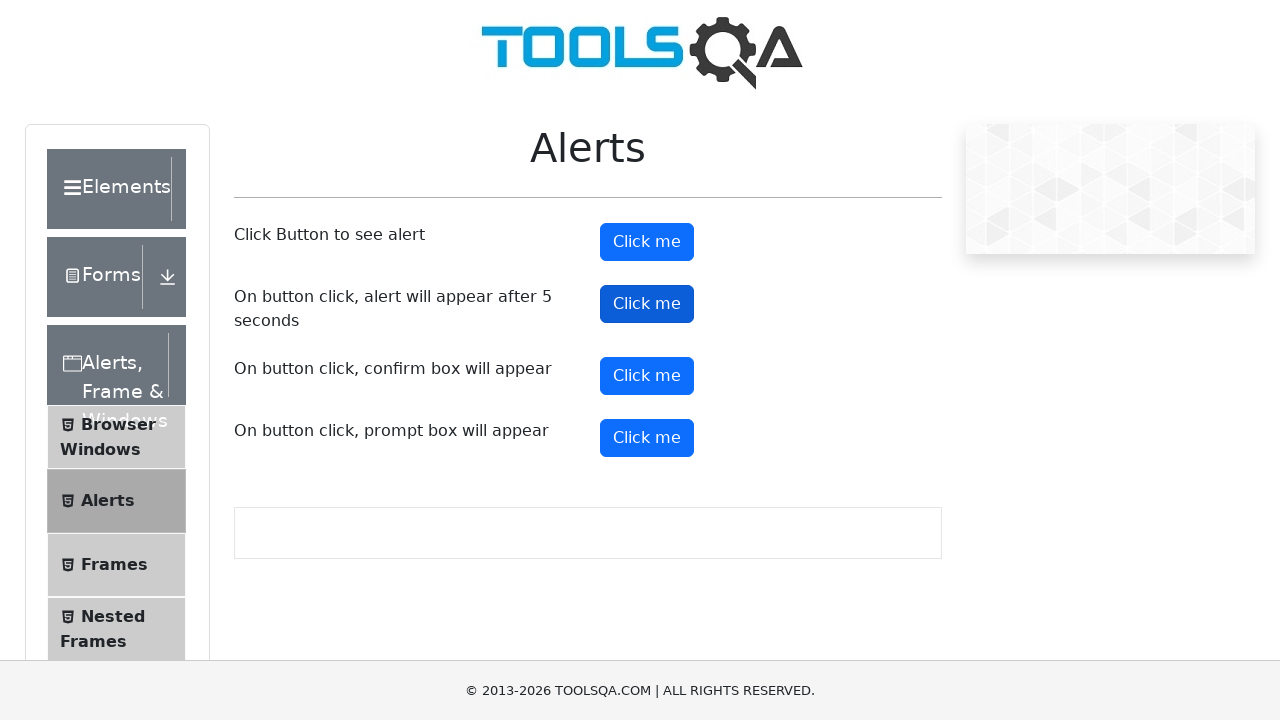